Tests keyboard key press functionality by sending the space key to an element and verifying the result text displays the correct key pressed, then sends the left arrow key and verifies that result as well.

Starting URL: http://the-internet.herokuapp.com/key_presses

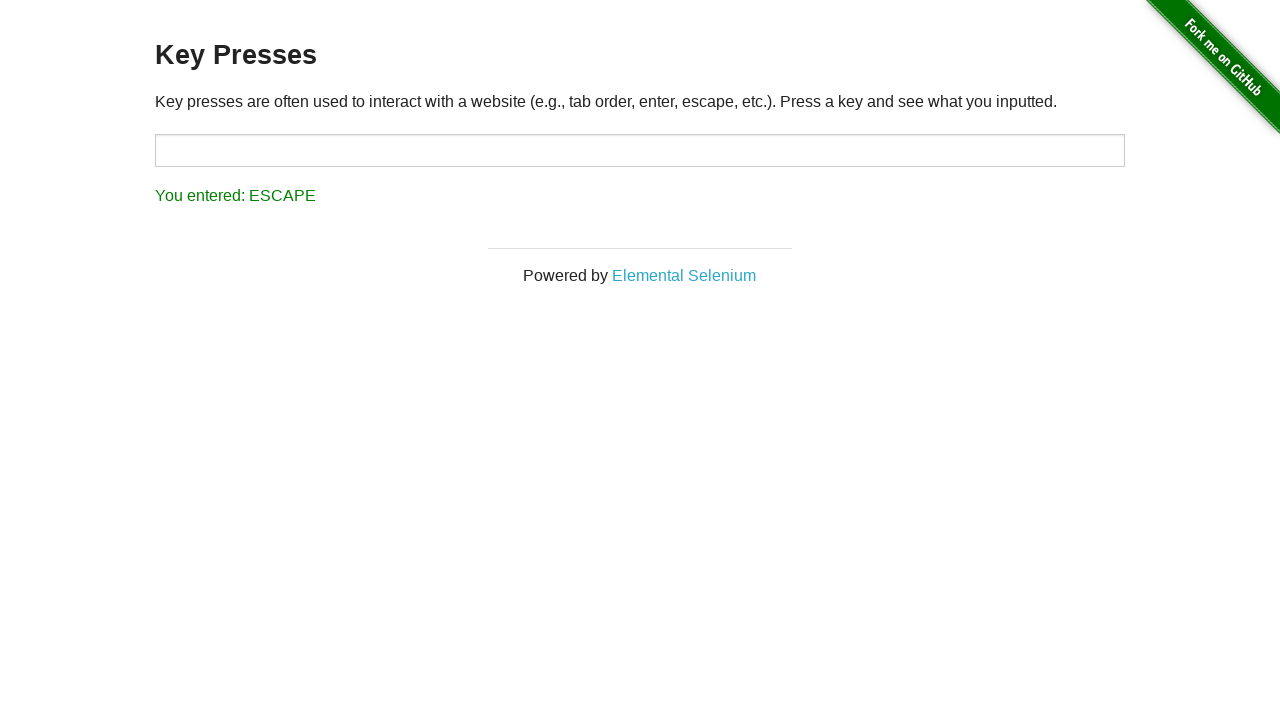

Pressed Space key on target element on #target
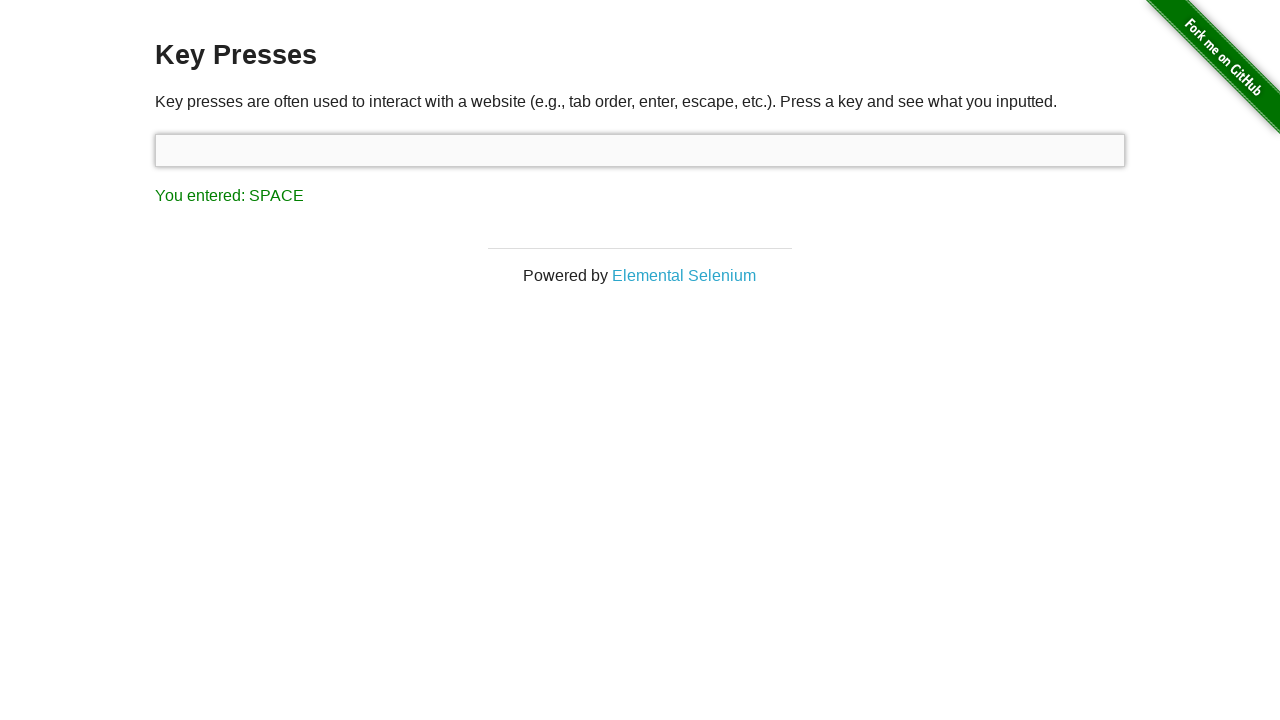

Result element loaded after Space key press
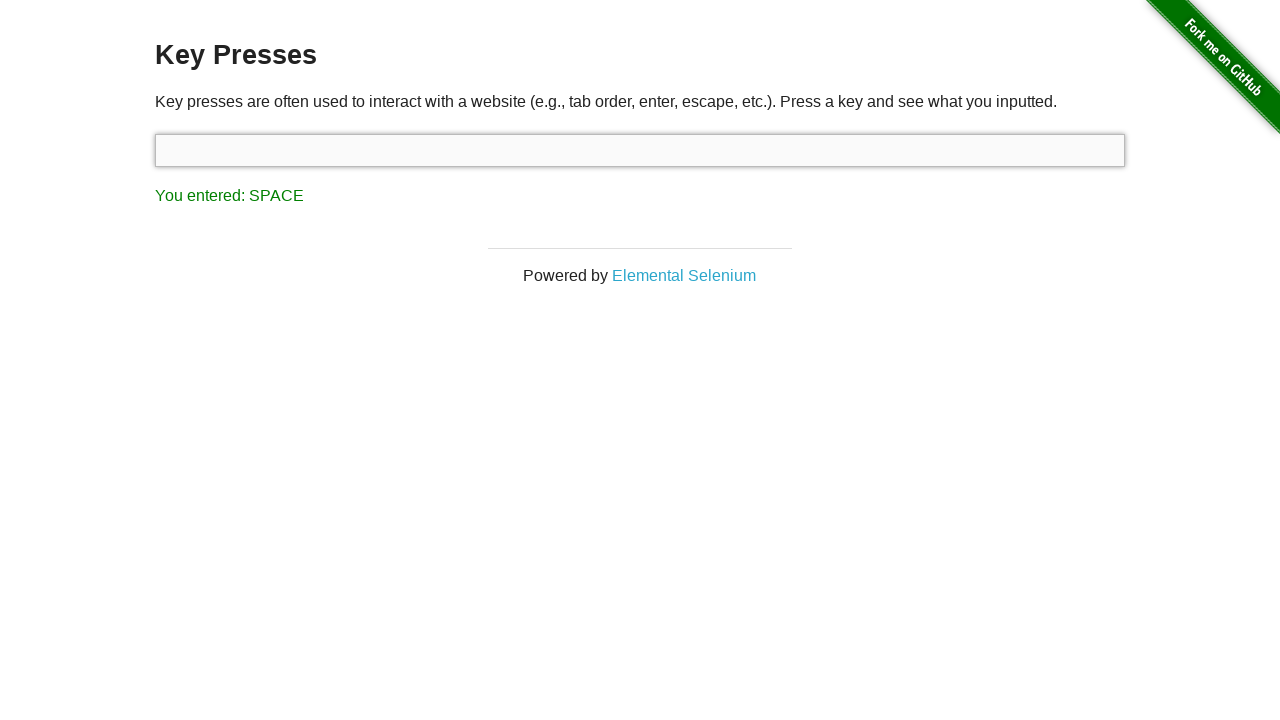

Retrieved result text from #result element
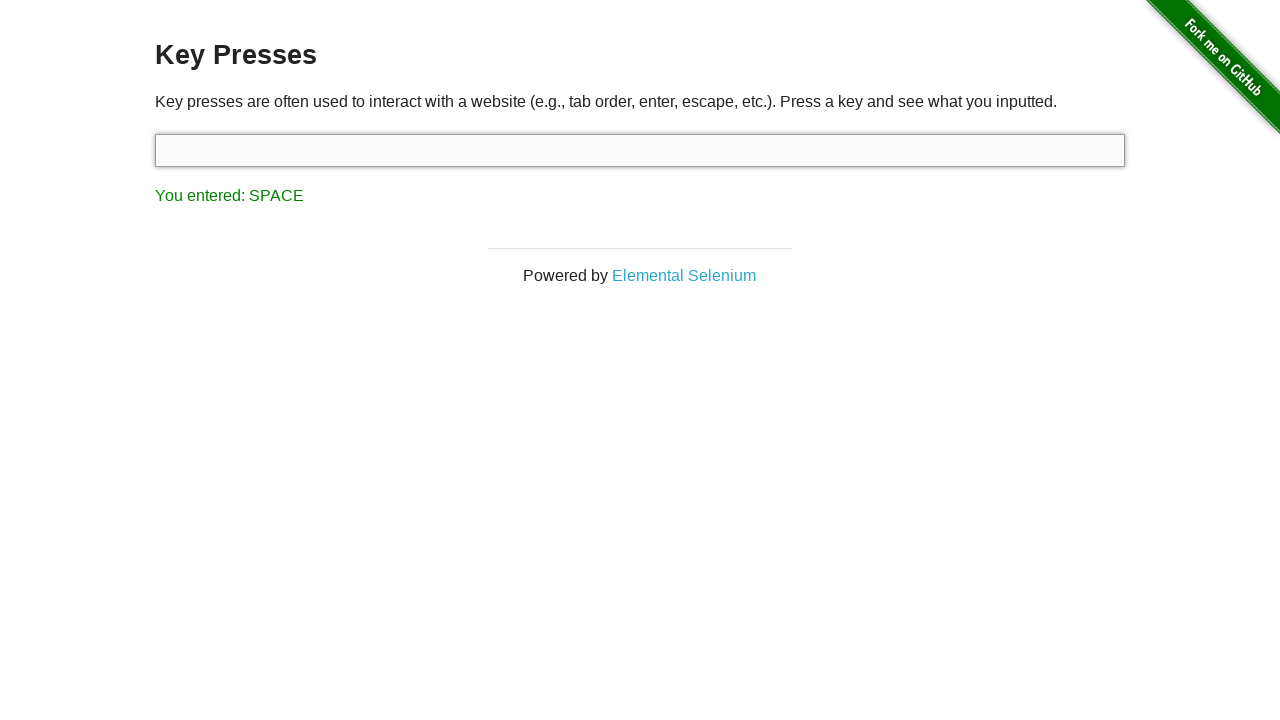

Verified result text displays 'You entered: SPACE'
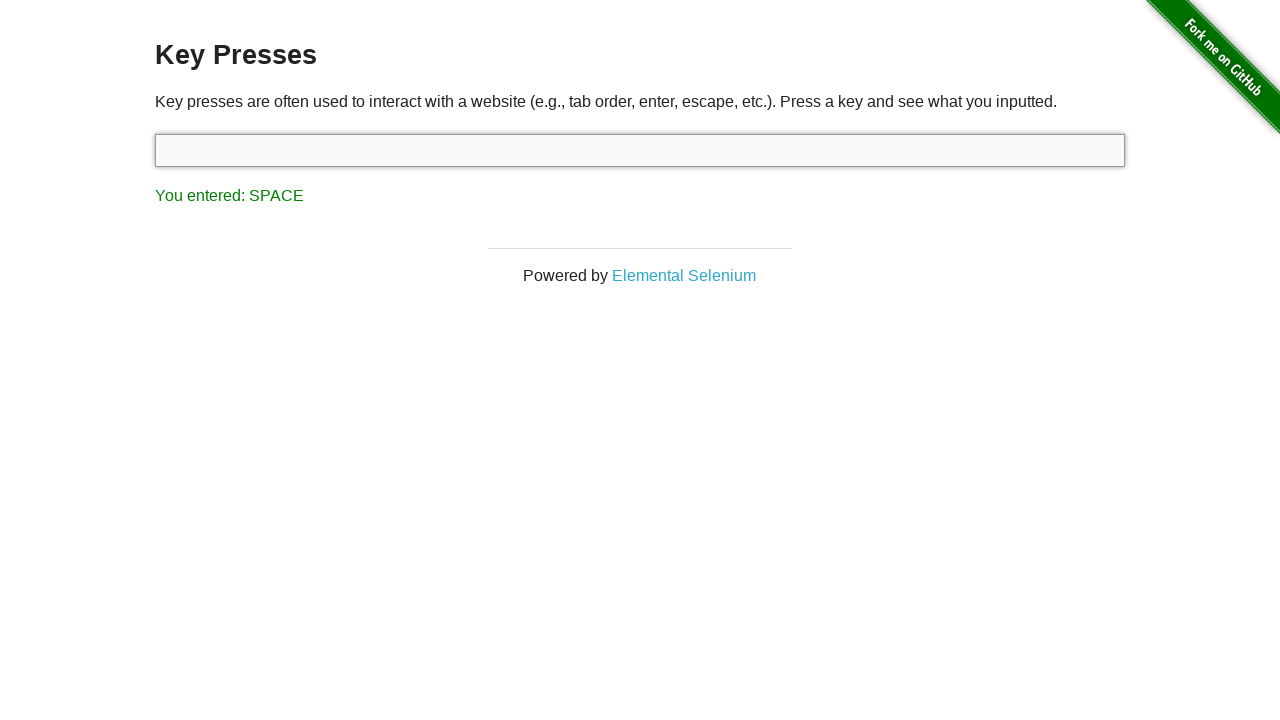

Pressed Left Arrow key via keyboard
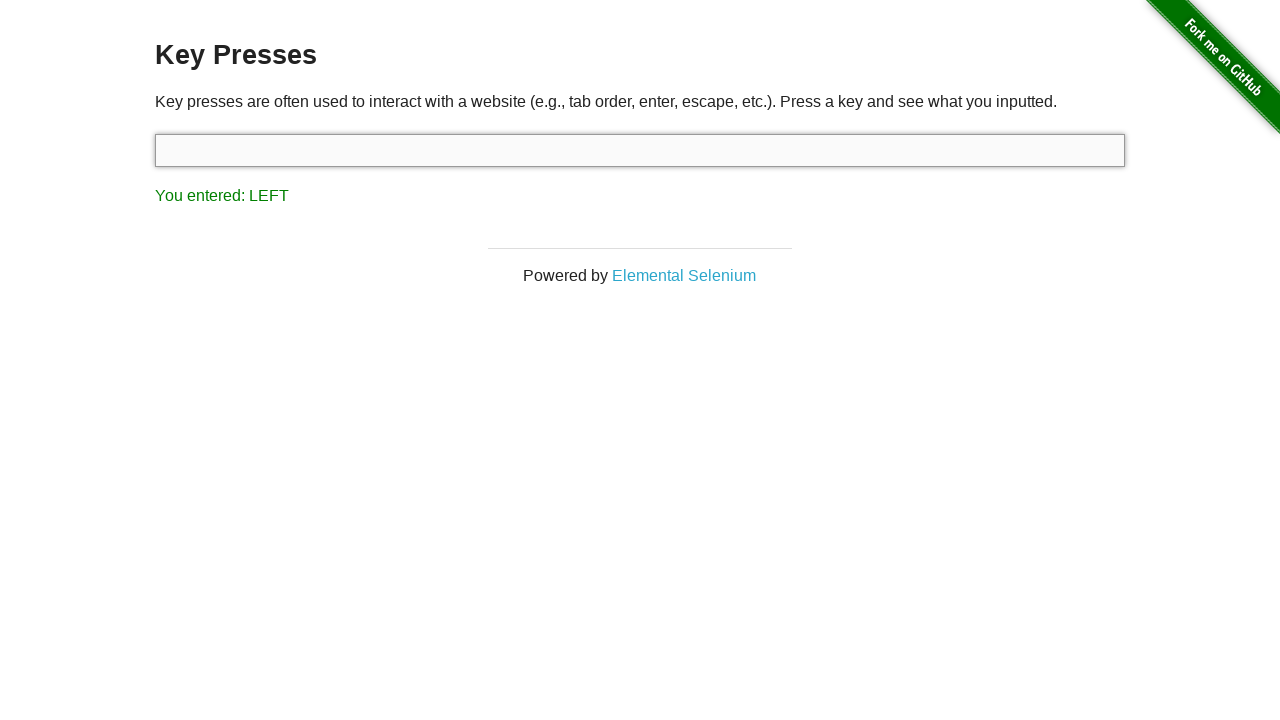

Retrieved updated result text from #result element
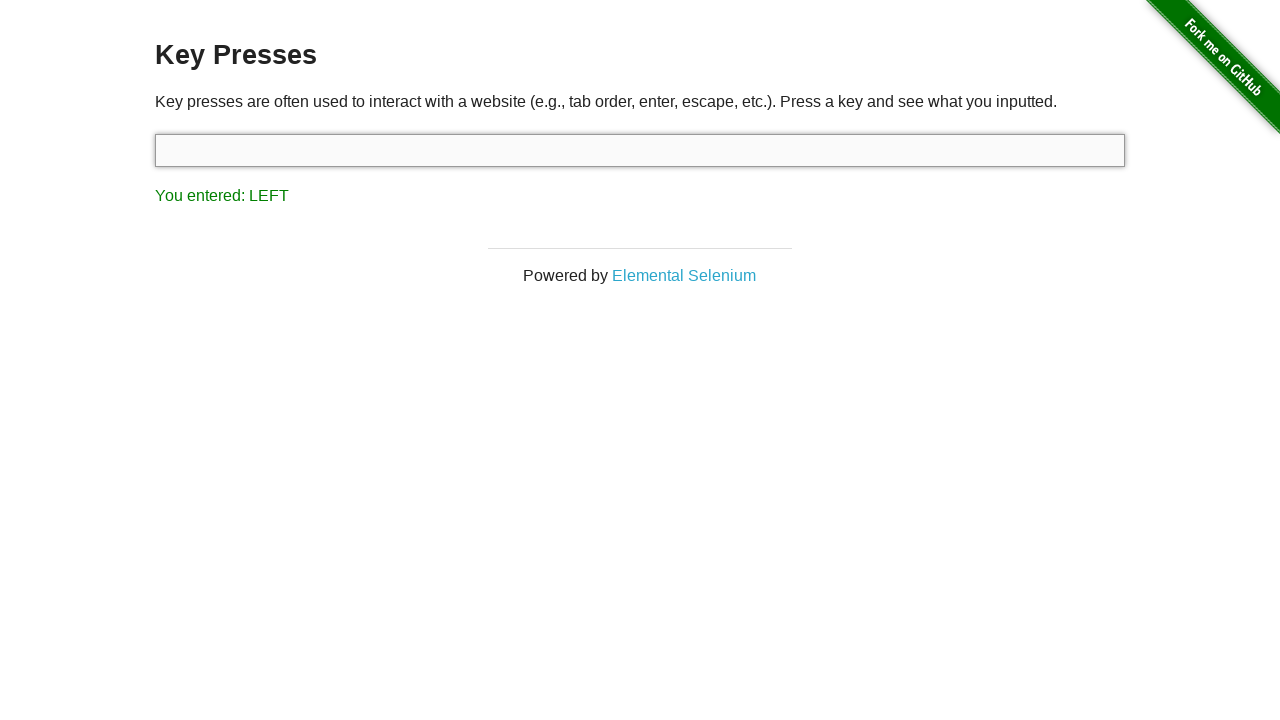

Verified result text displays 'You entered: LEFT'
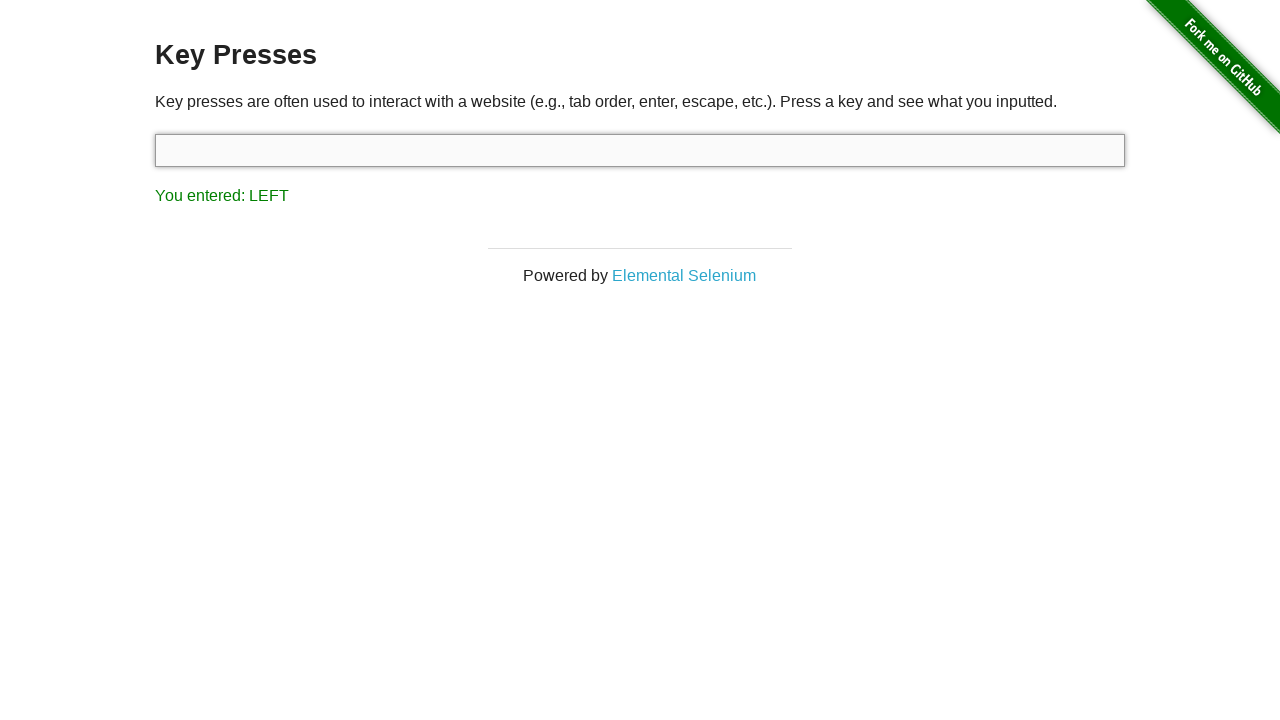

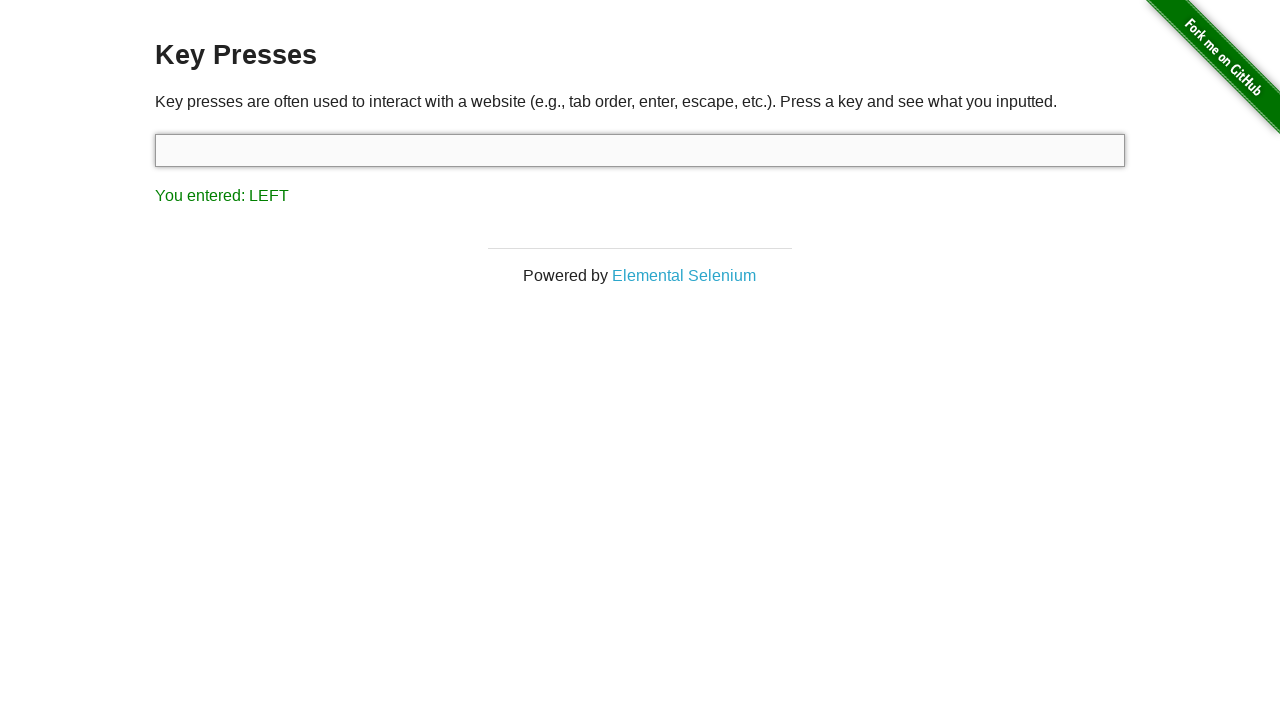